Tests the first FAQ accordion item by clicking the heading and verifying the panel displays with correct pricing information text.

Starting URL: https://qa-scooter.praktikum-services.ru/

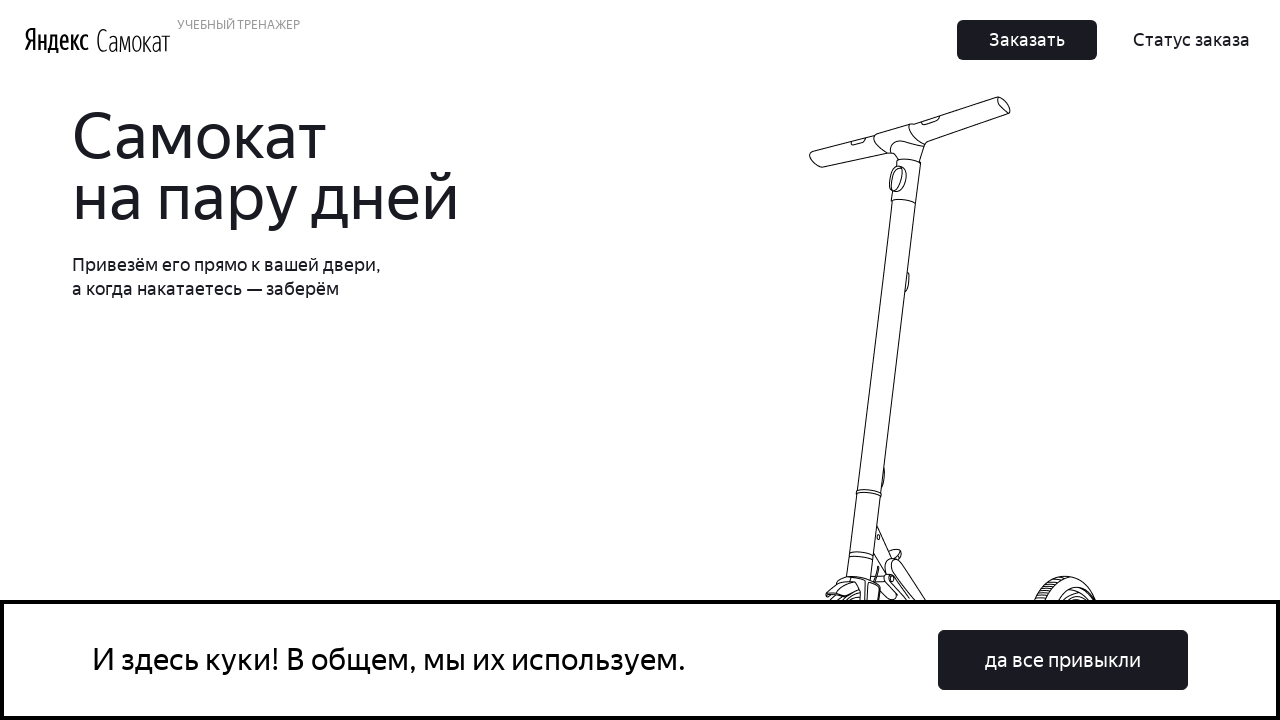

Waited for accordion element to be visible
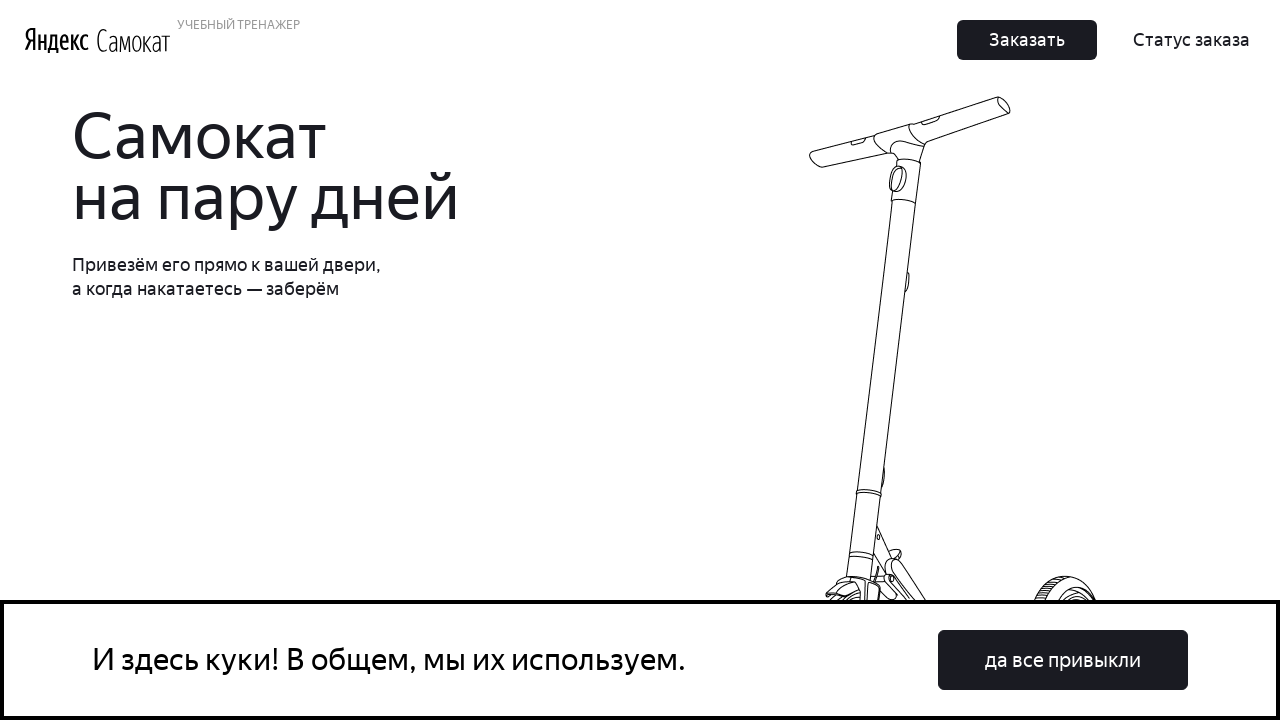

Located first FAQ accordion heading element
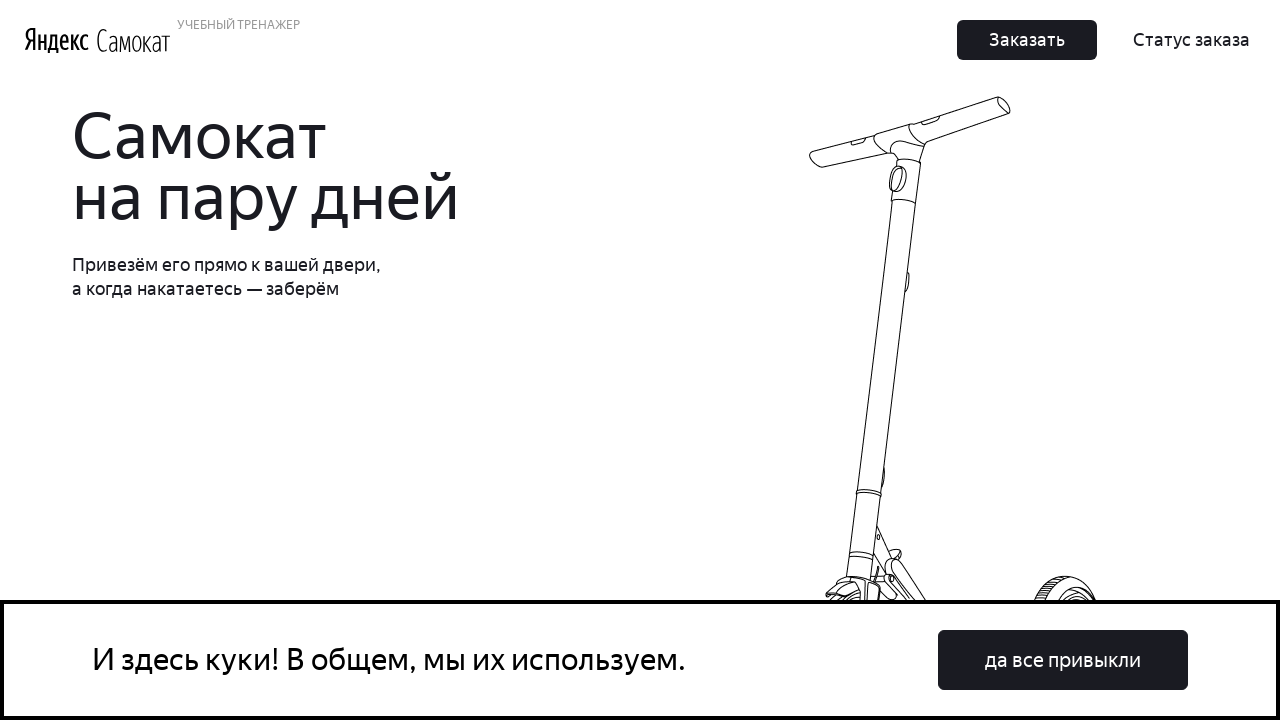

Scrolled first FAQ heading into view
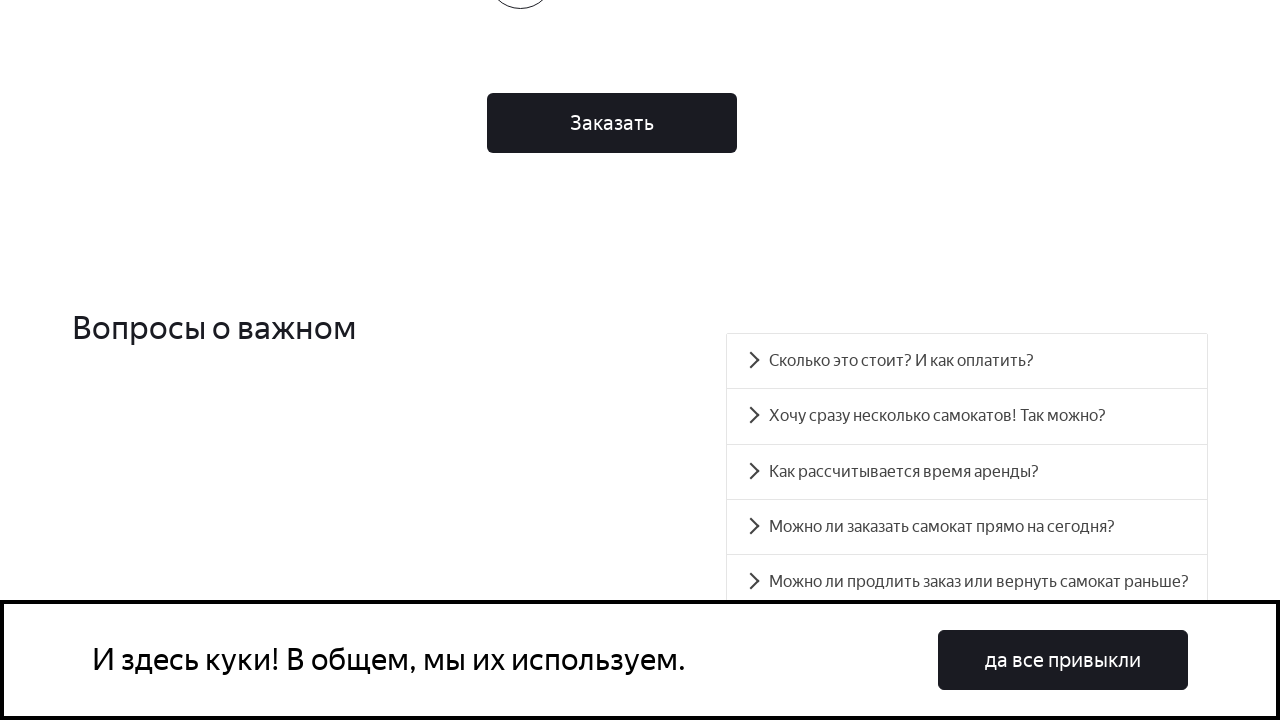

Clicked on first FAQ accordion heading at (967, 361) on #accordion__heading-0
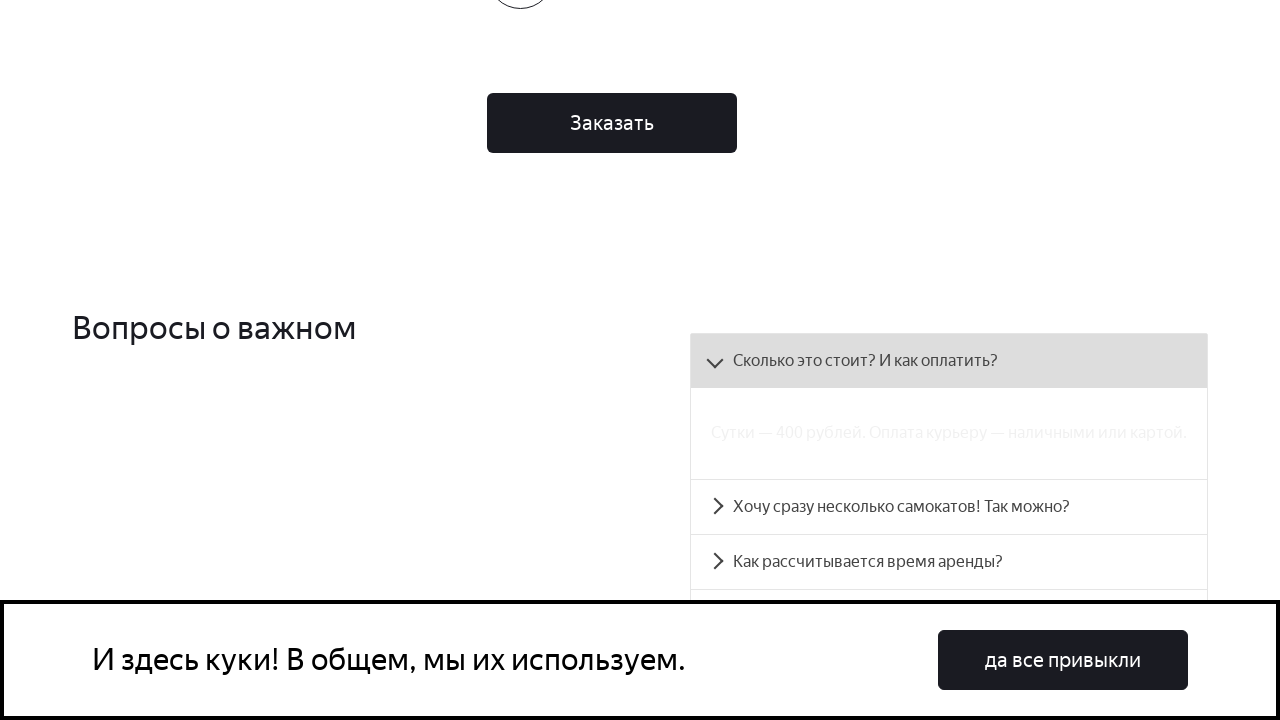

Located first FAQ accordion panel element
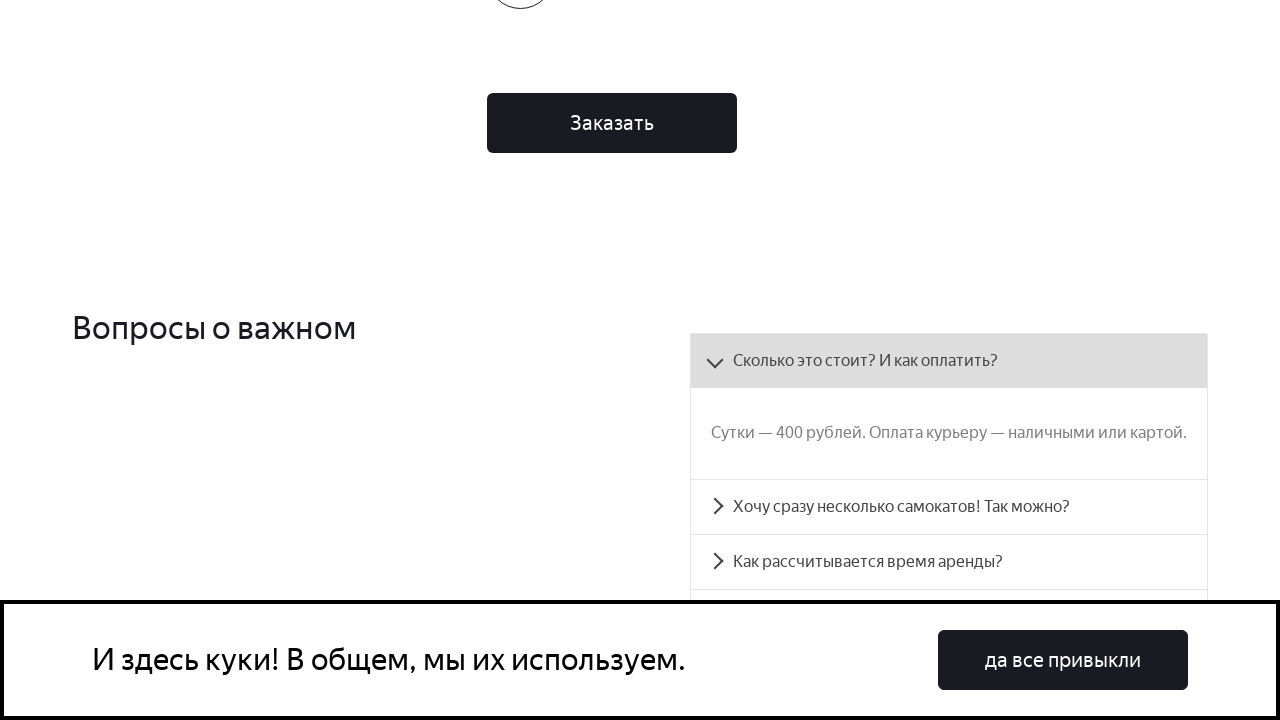

First FAQ panel displayed with pricing information
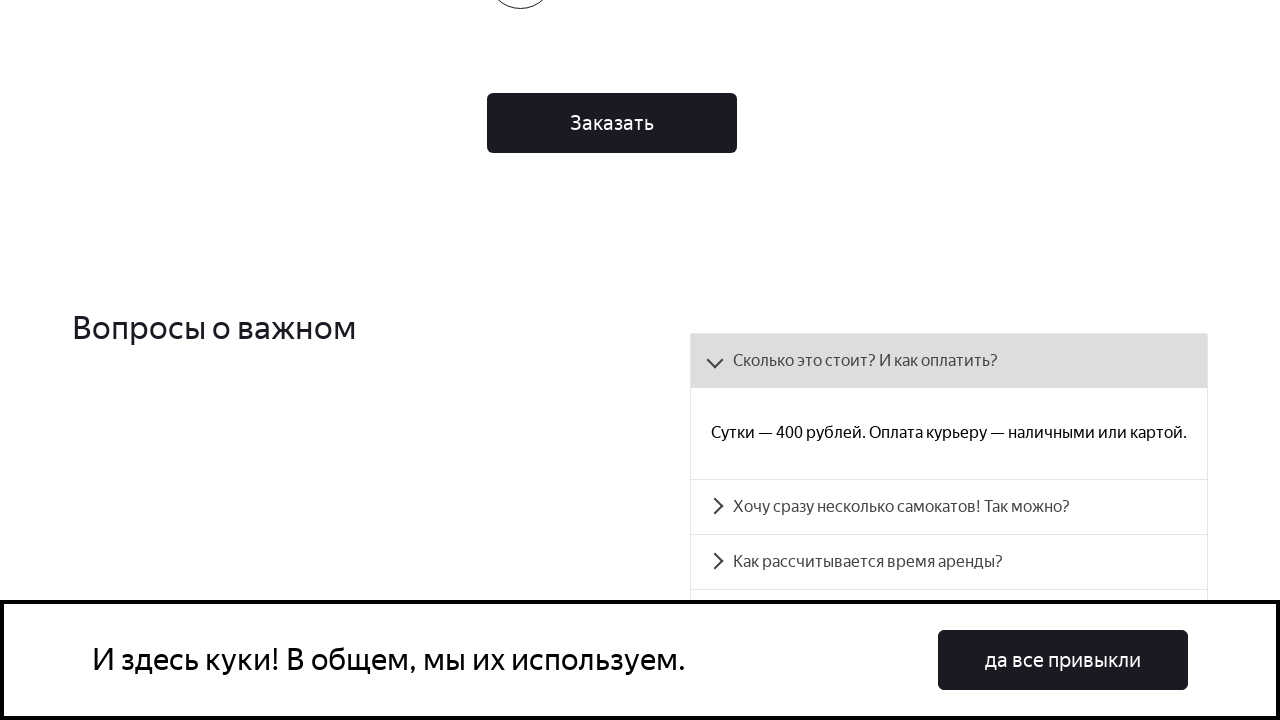

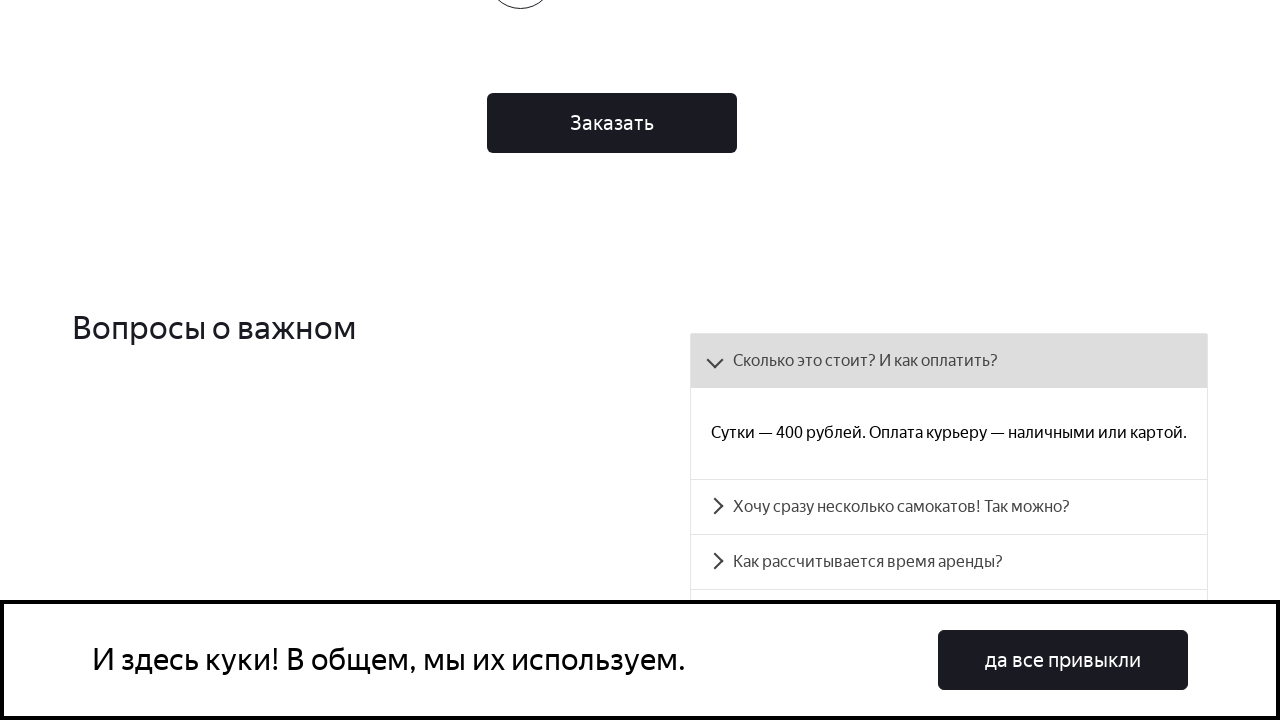